Tests a registration form by filling in first name, last name, and email fields, then submitting and verifying the success message

Starting URL: http://suninjuly.github.io/registration1.html

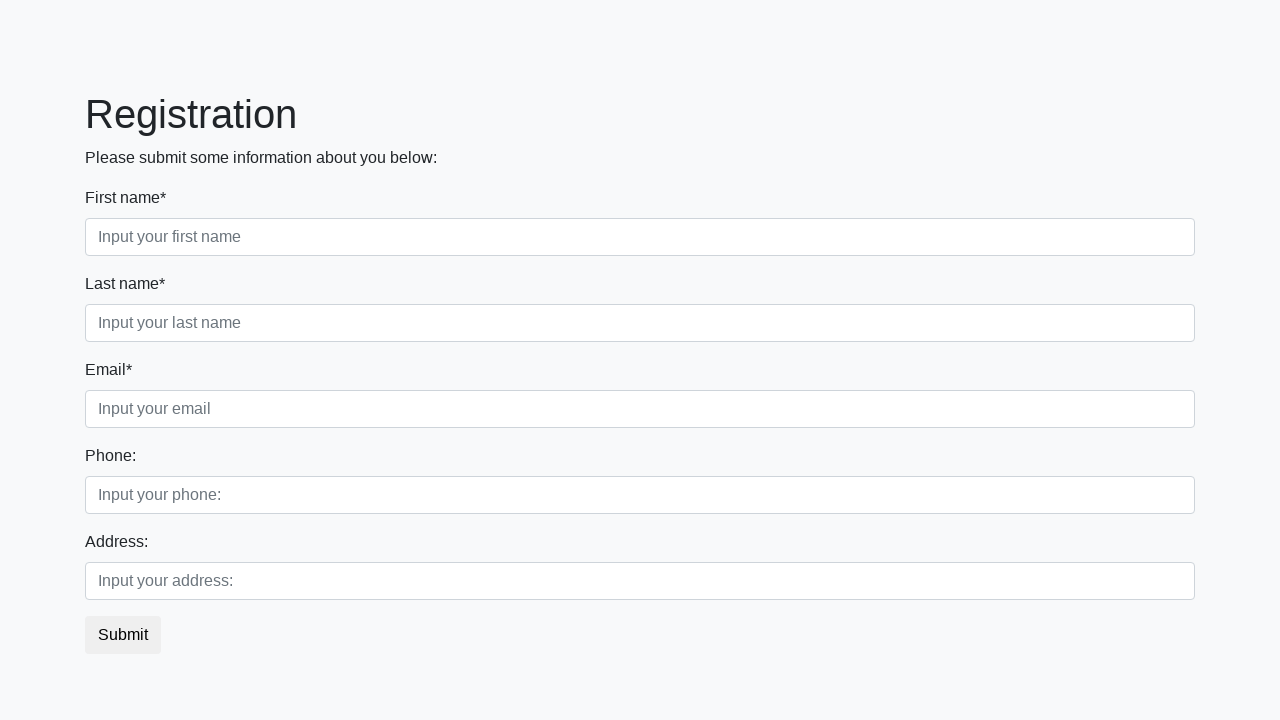

Filled first name field with 'Ivan' on //input[@placeholder[contains(., "name")] and @class[contains(., "first")]]
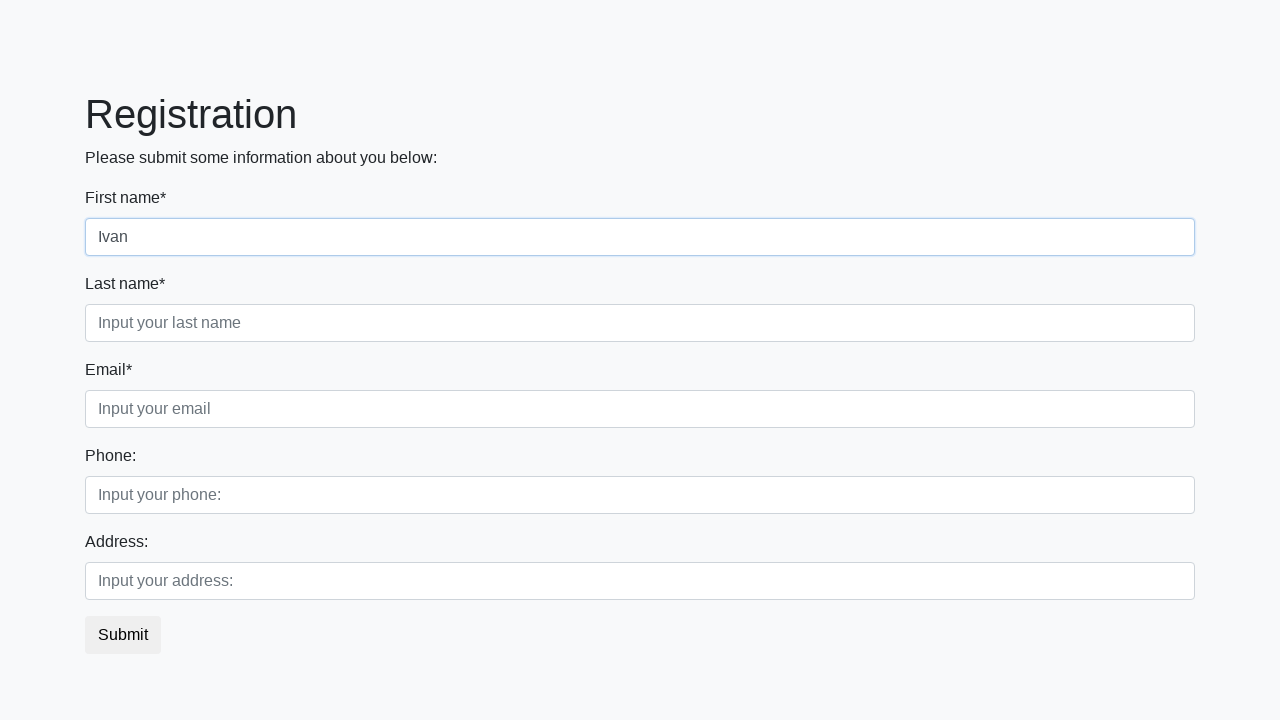

Filled last name field with 'Ivanov' on //input[@placeholder[contains(., "name")] and @class[contains(., "second")]]
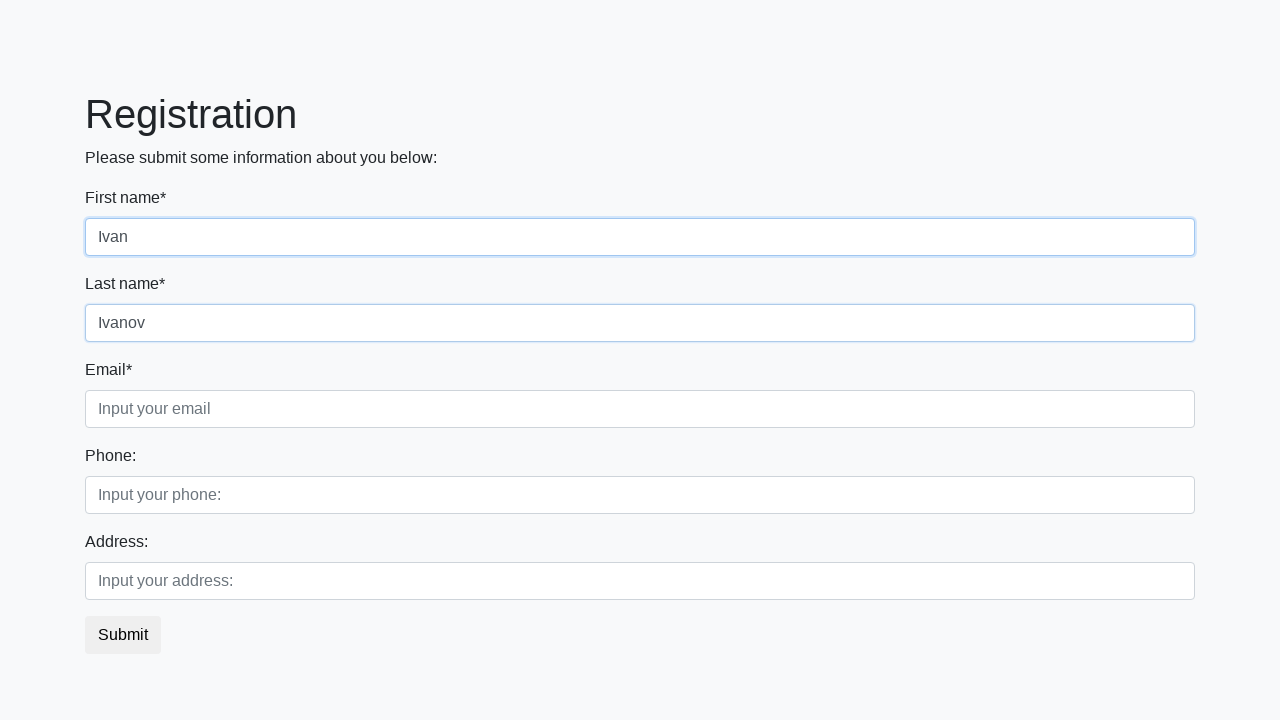

Filled email field with 'test@example.com' on //input[@placeholder[contains(., "email")] and @class[contains(., "third")]]
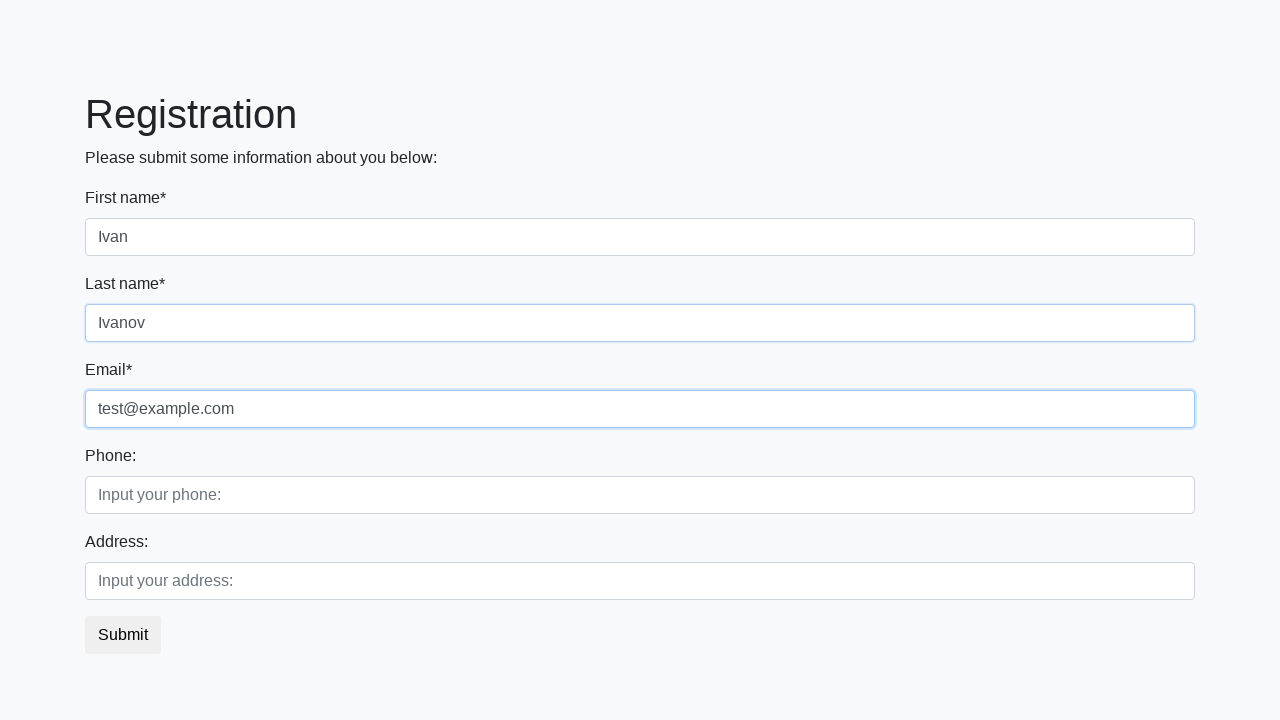

Clicked submit button to register at (123, 635) on button.btn
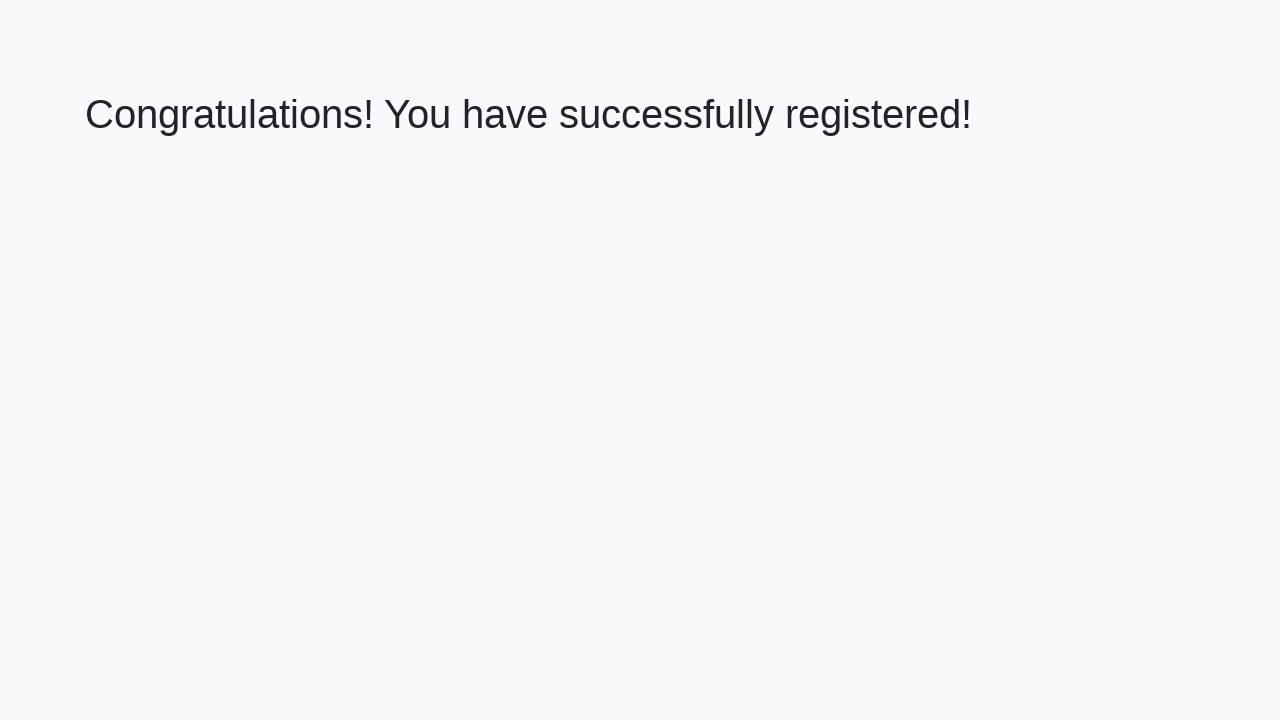

Success message heading loaded
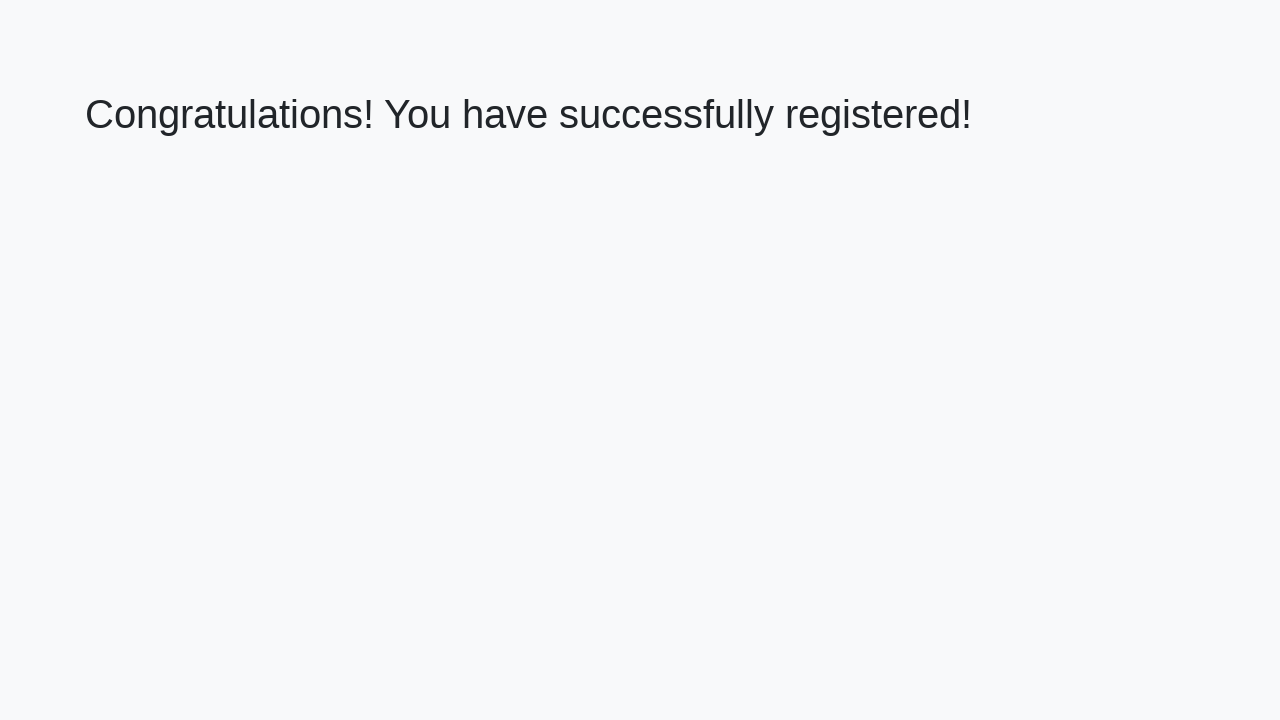

Retrieved success message text
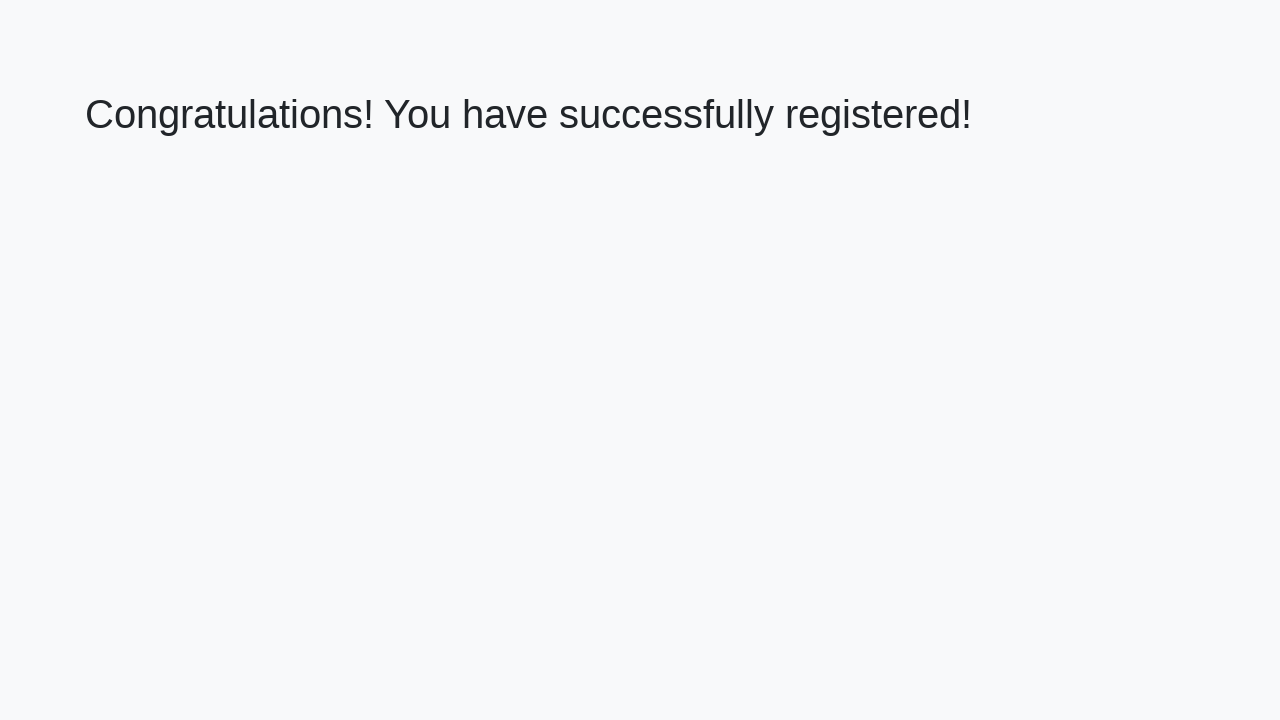

Verified success message: 'Congratulations! You have successfully registered!'
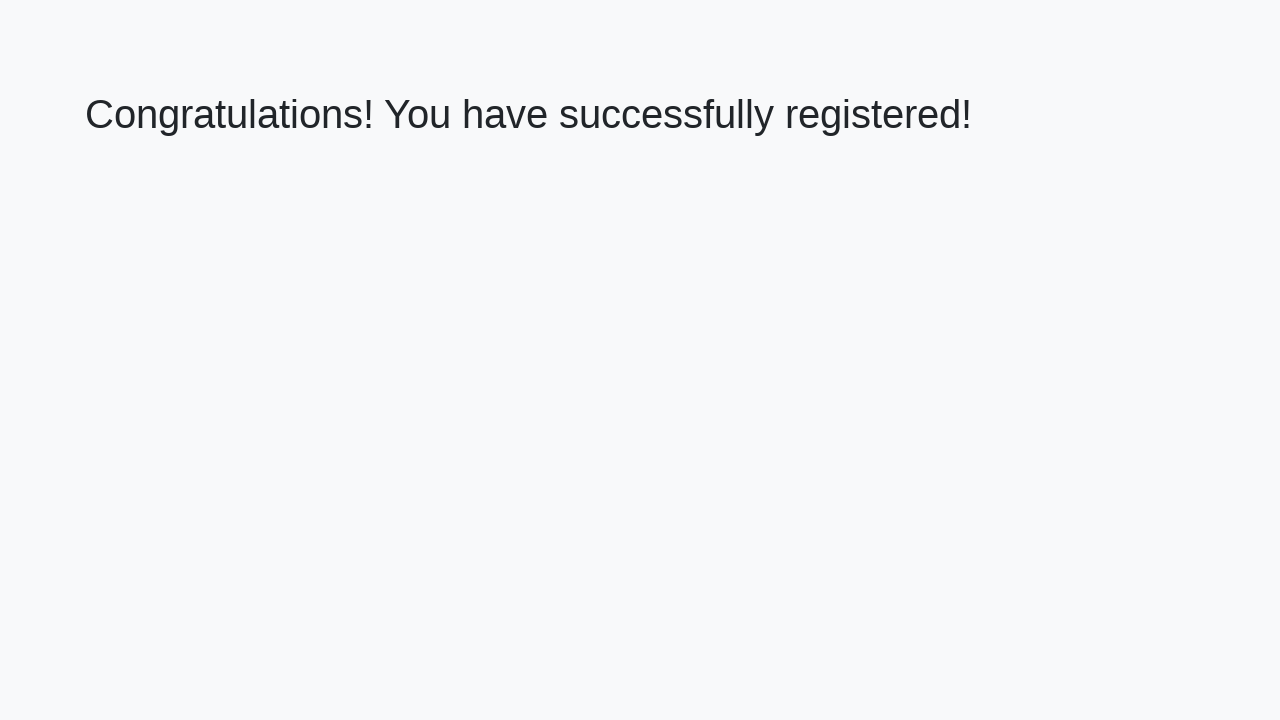

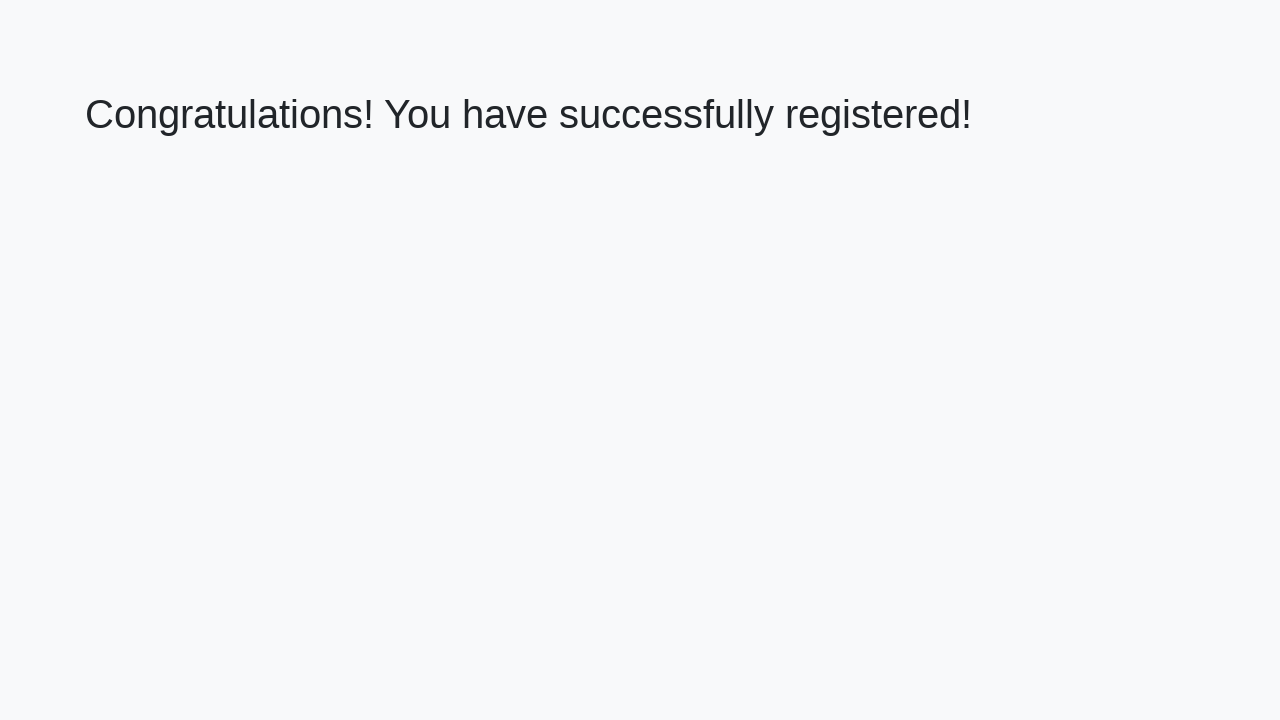